Tests various form controls including radio buttons, checkboxes, and dropdown selection on a practice automation page

Starting URL: https://rahulshettyacademy.com/AutomationPractice/

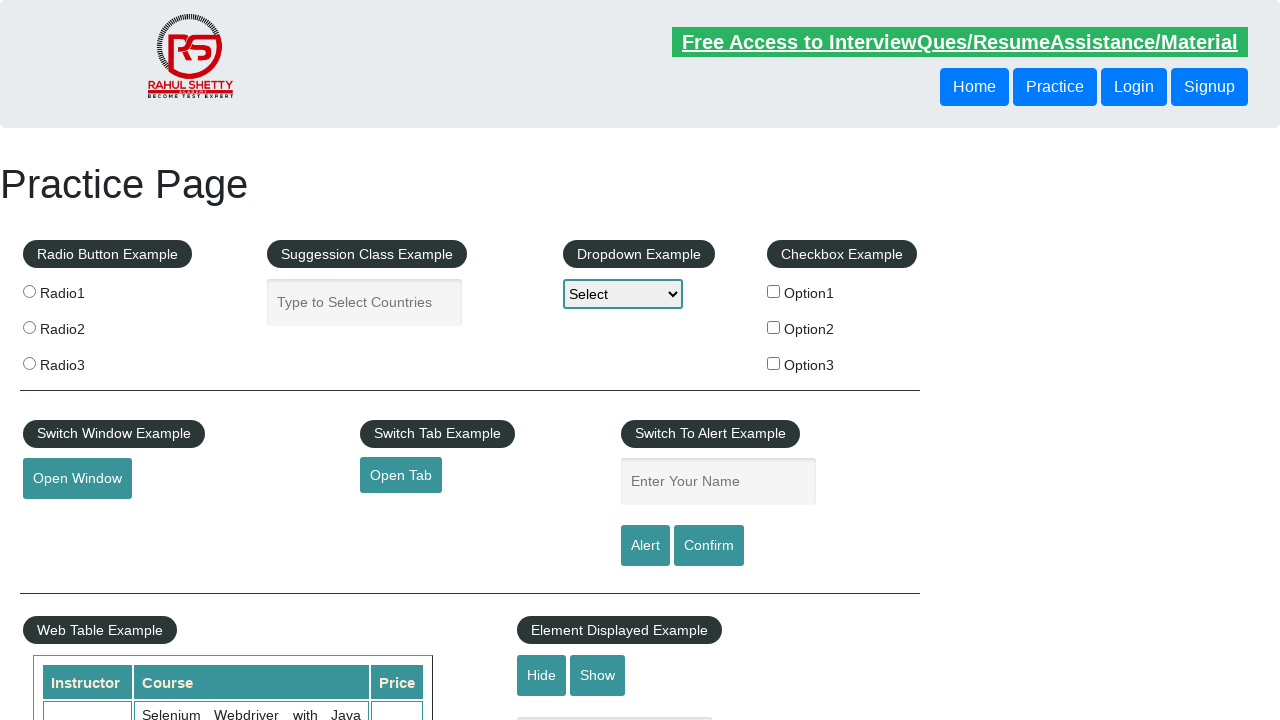

Clicked radio button 3 at (29, 363) on input[value='radio3']
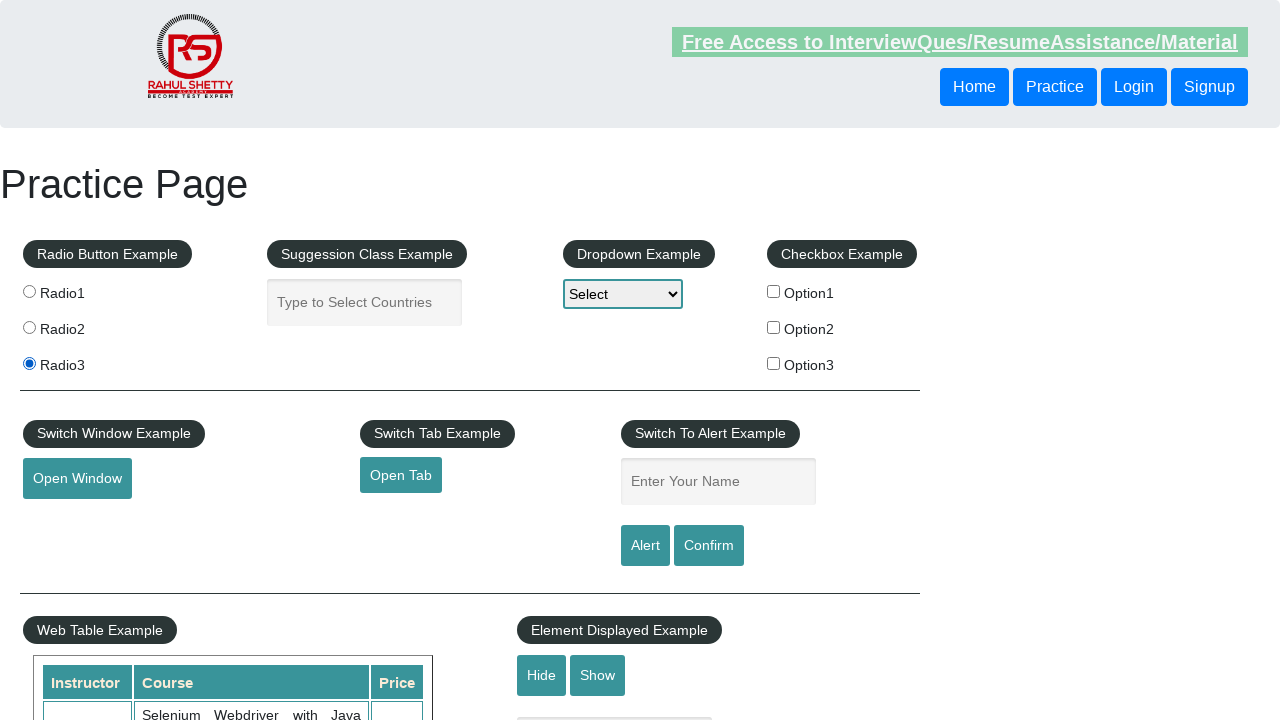

Clicked checkbox option 2 at (774, 327) on #checkBoxOption2
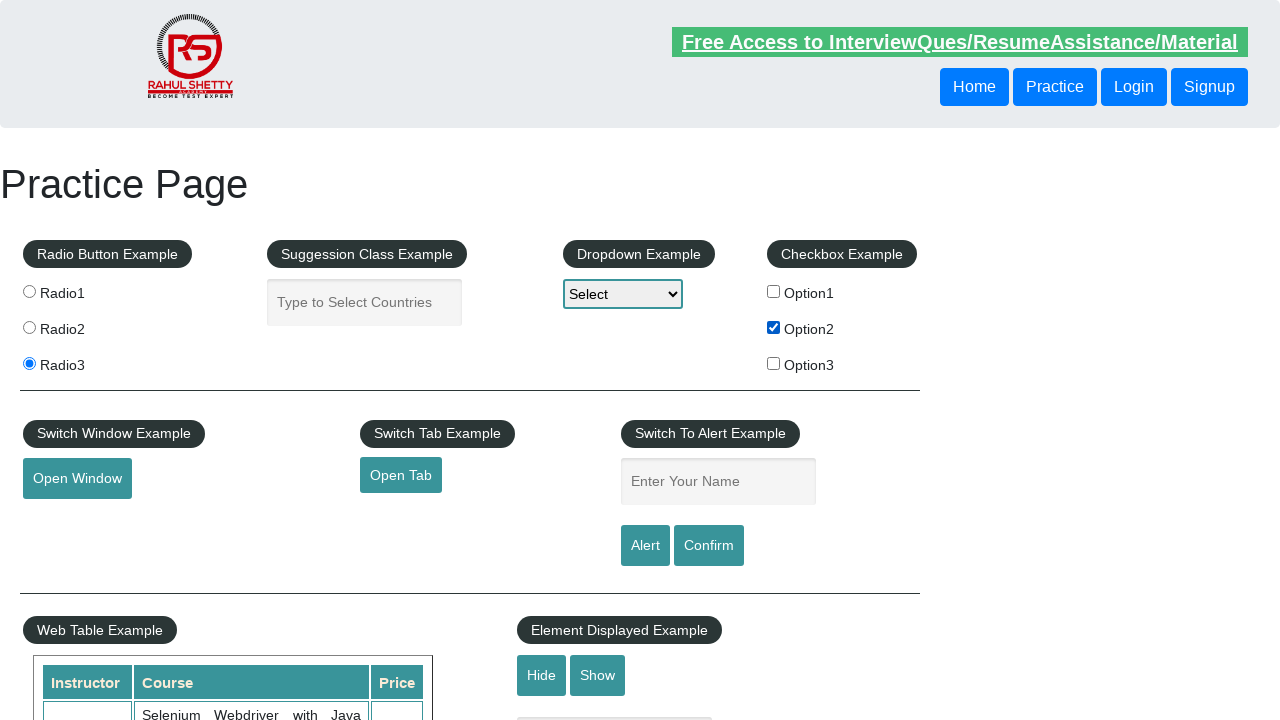

Clicked checkbox option 1 at (774, 291) on #checkBoxOption1
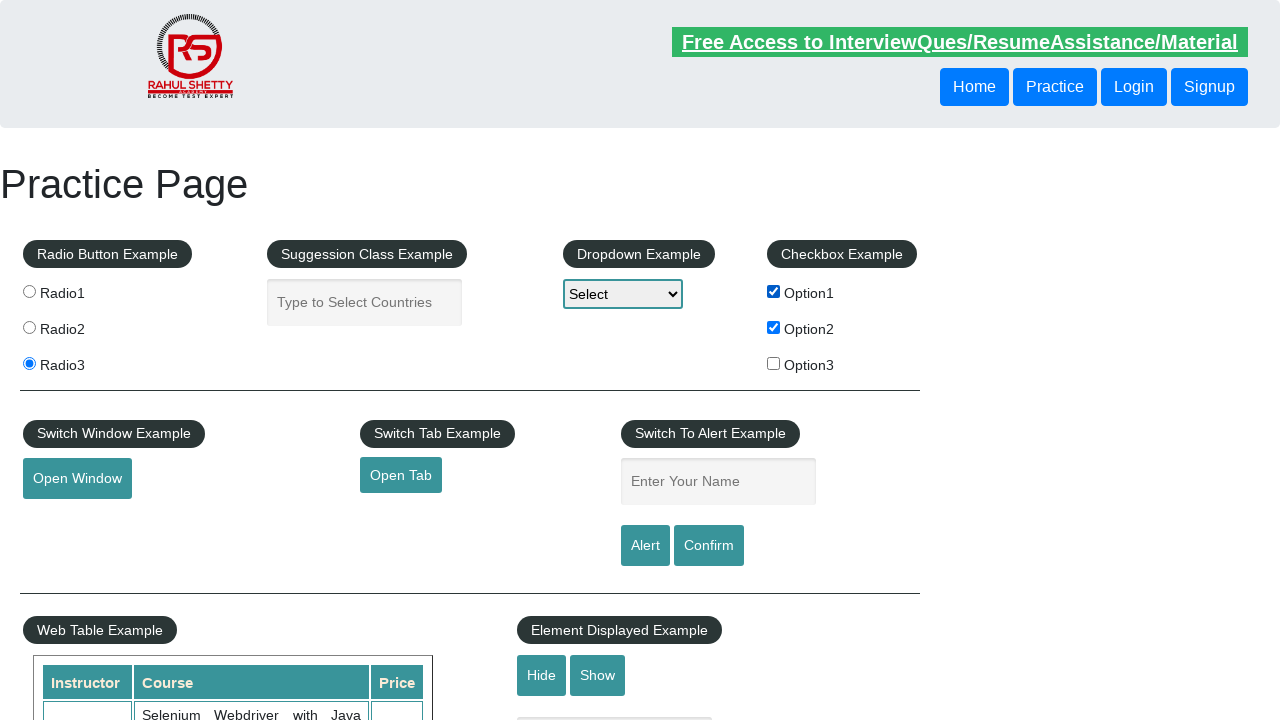

Clicked checkbox option 3 at (774, 363) on #checkBoxOption3
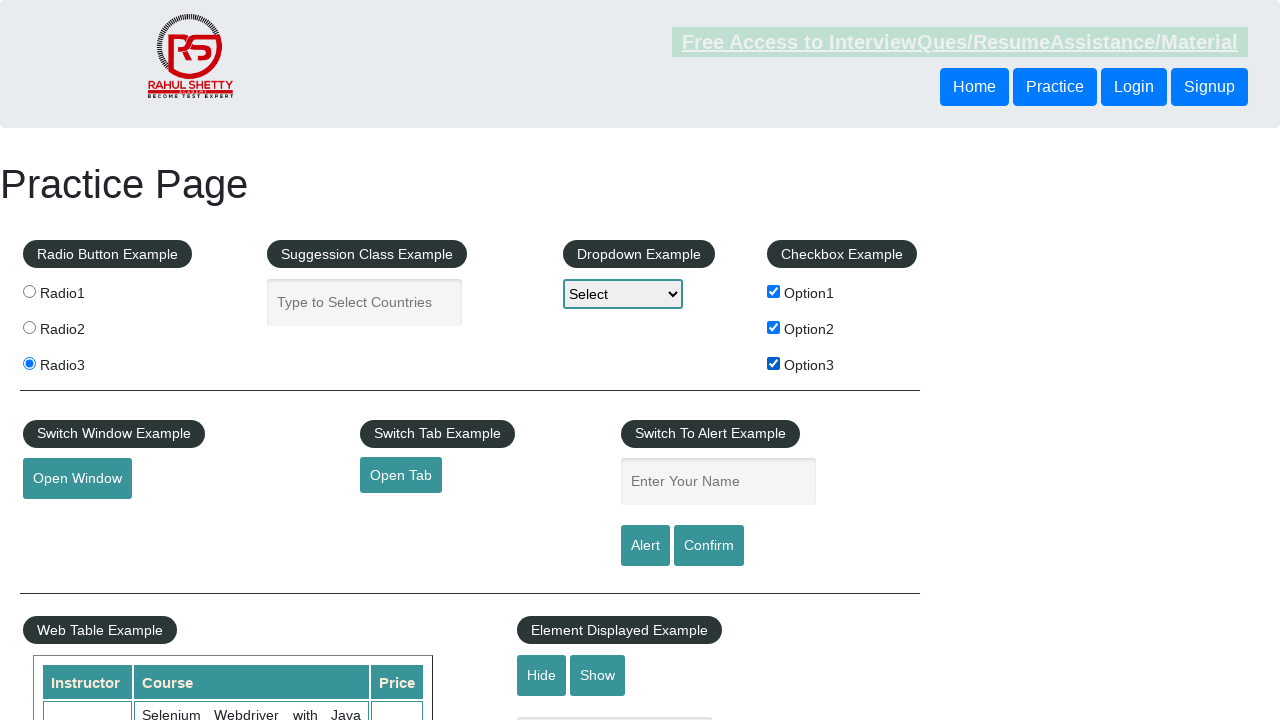

Clicked dropdown to open it at (623, 294) on #dropdown-class-example
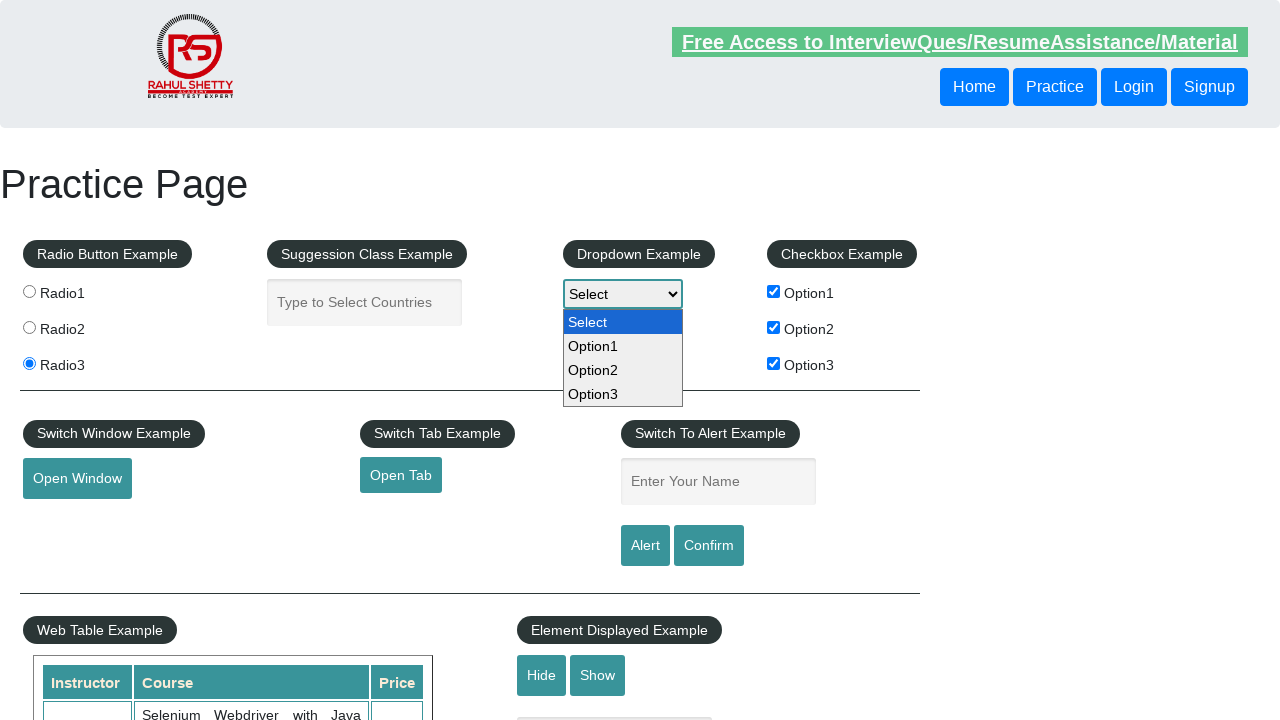

Selected Option2 from dropdown by index on #dropdown-class-example
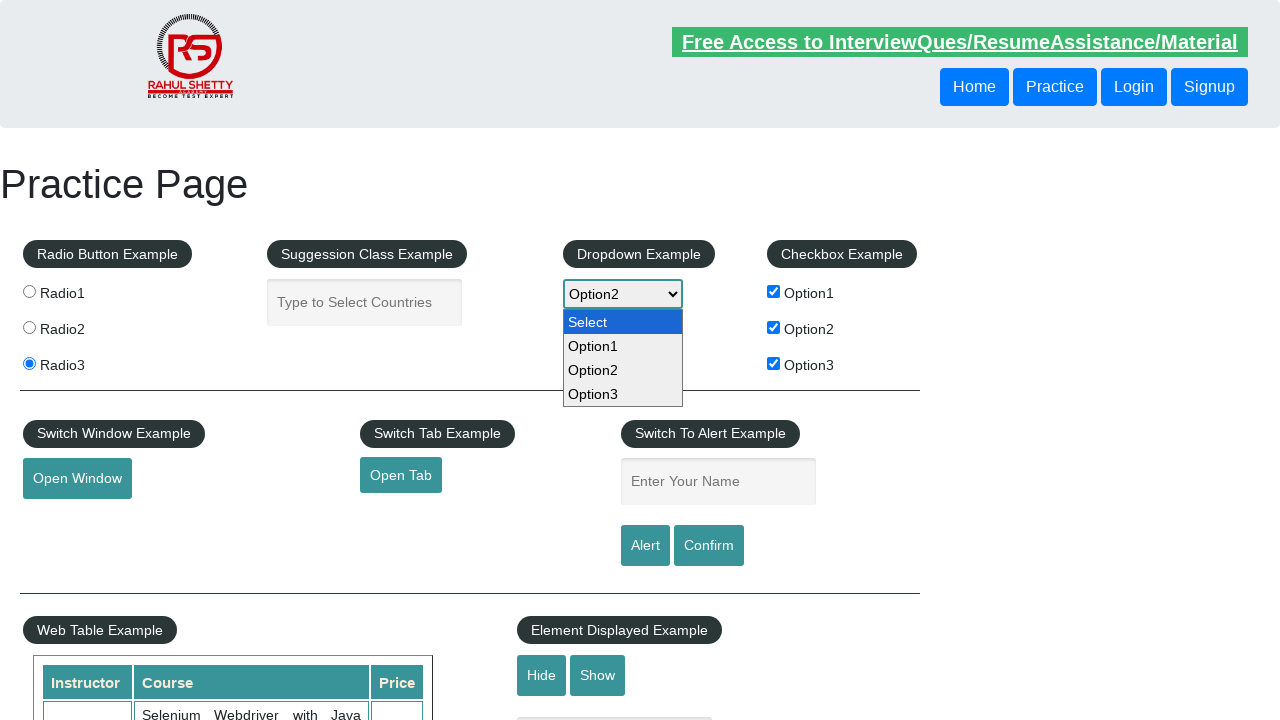

Selected Option1 from dropdown by visible text on #dropdown-class-example
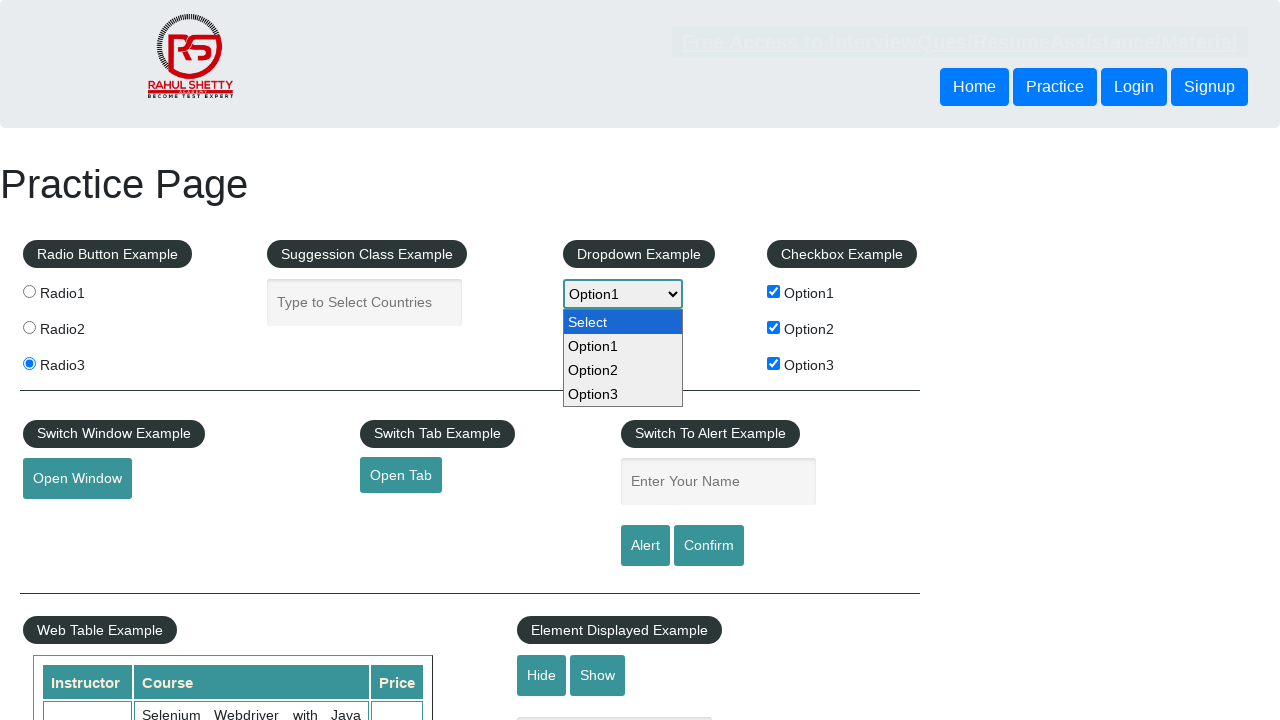

Selected Option3 from dropdown by value on #dropdown-class-example
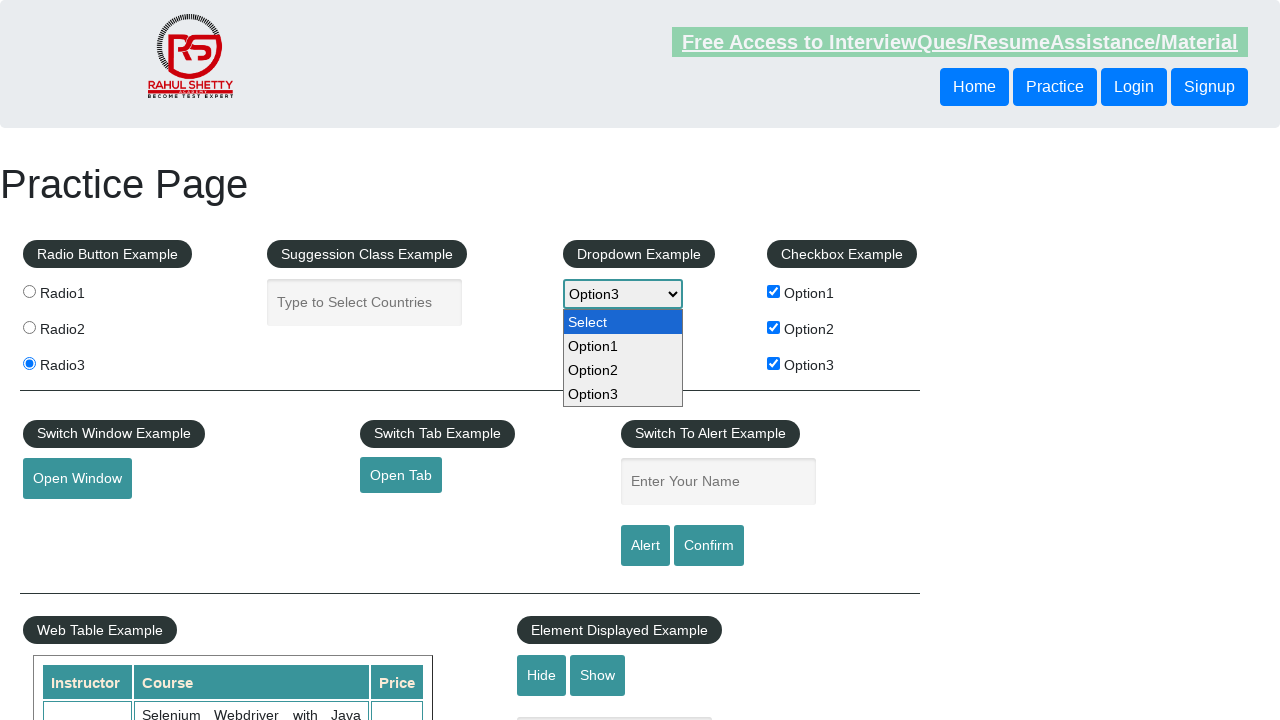

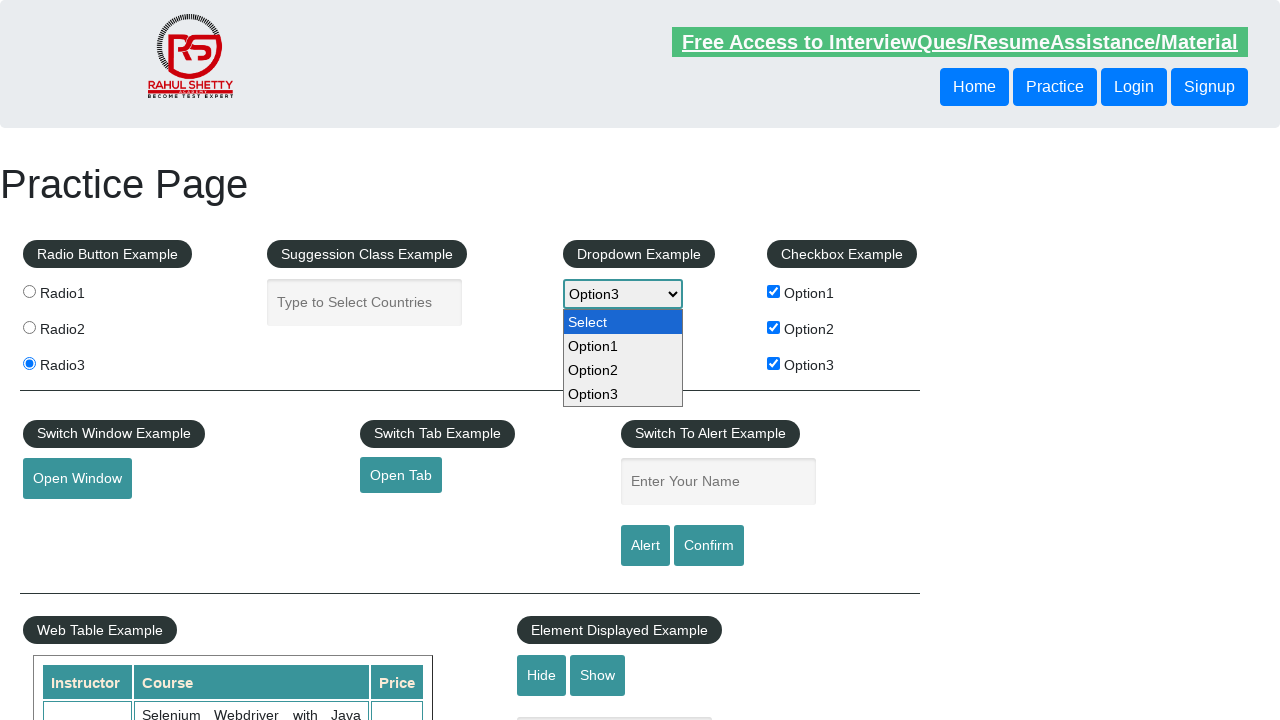